Retrieves a value from an element attribute, performs a mathematical calculation, and submits a form with the result along with checkbox and radio button selections

Starting URL: http://suninjuly.github.io/get_attribute.html

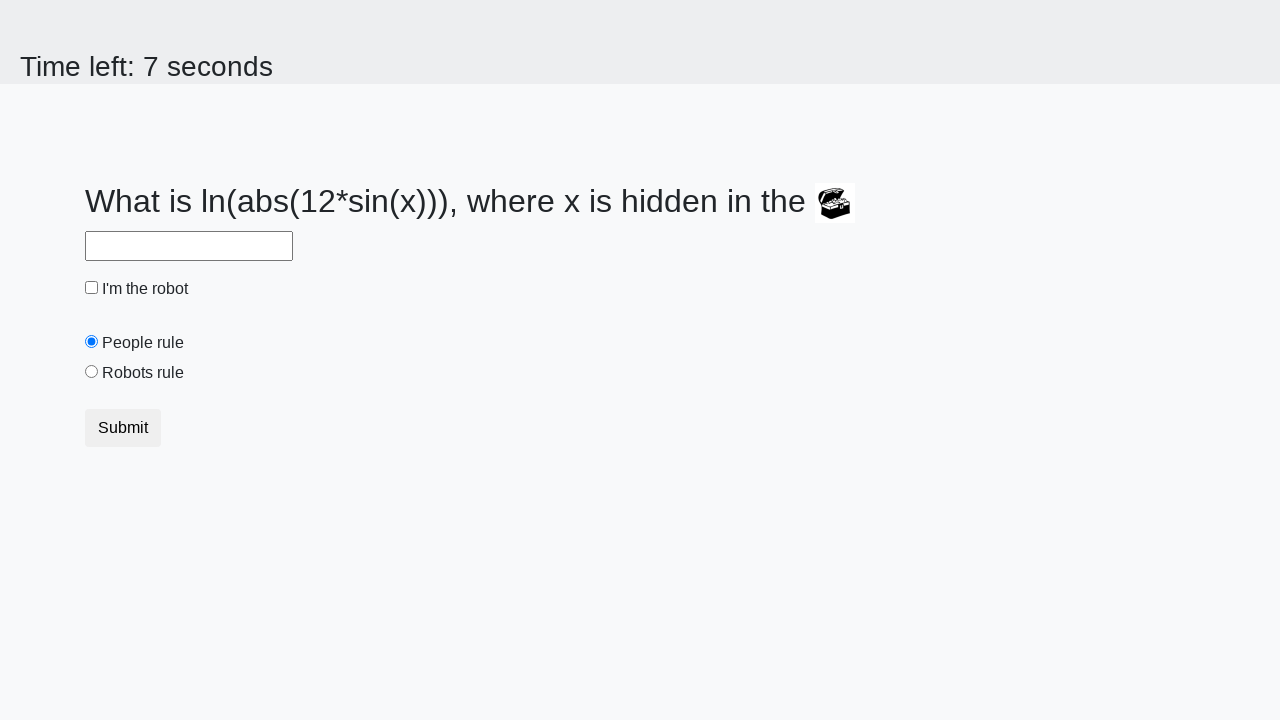

Located treasure element with valuex attribute
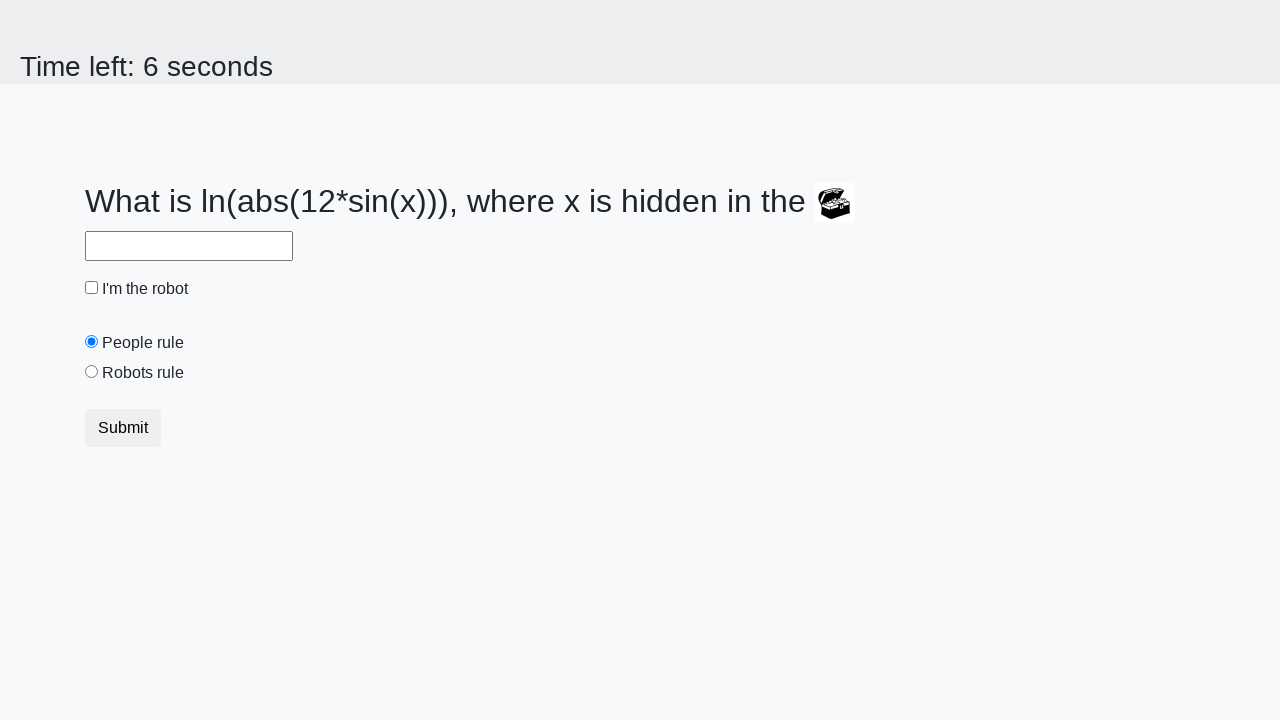

Retrieved valuex attribute from treasure element: 612
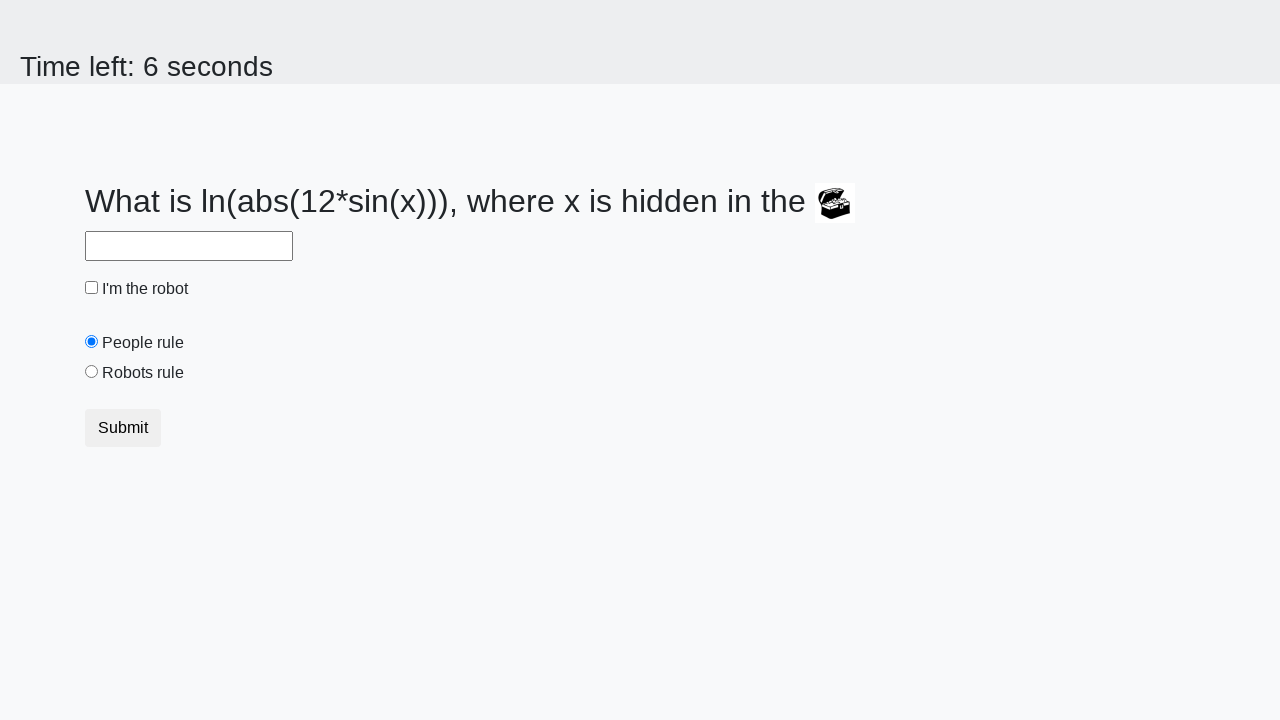

Calculated result using formula: 1.9286171585482006
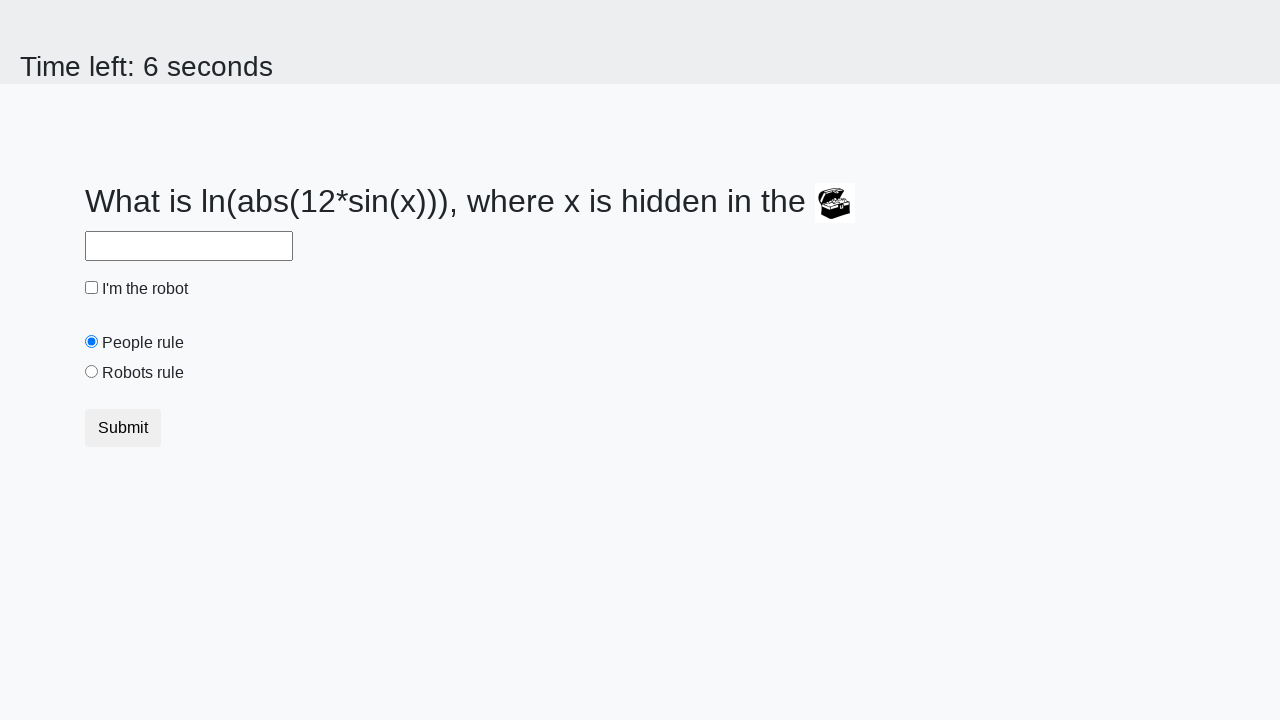

Filled answer field with calculated value: 1.9286171585482006 on #answer
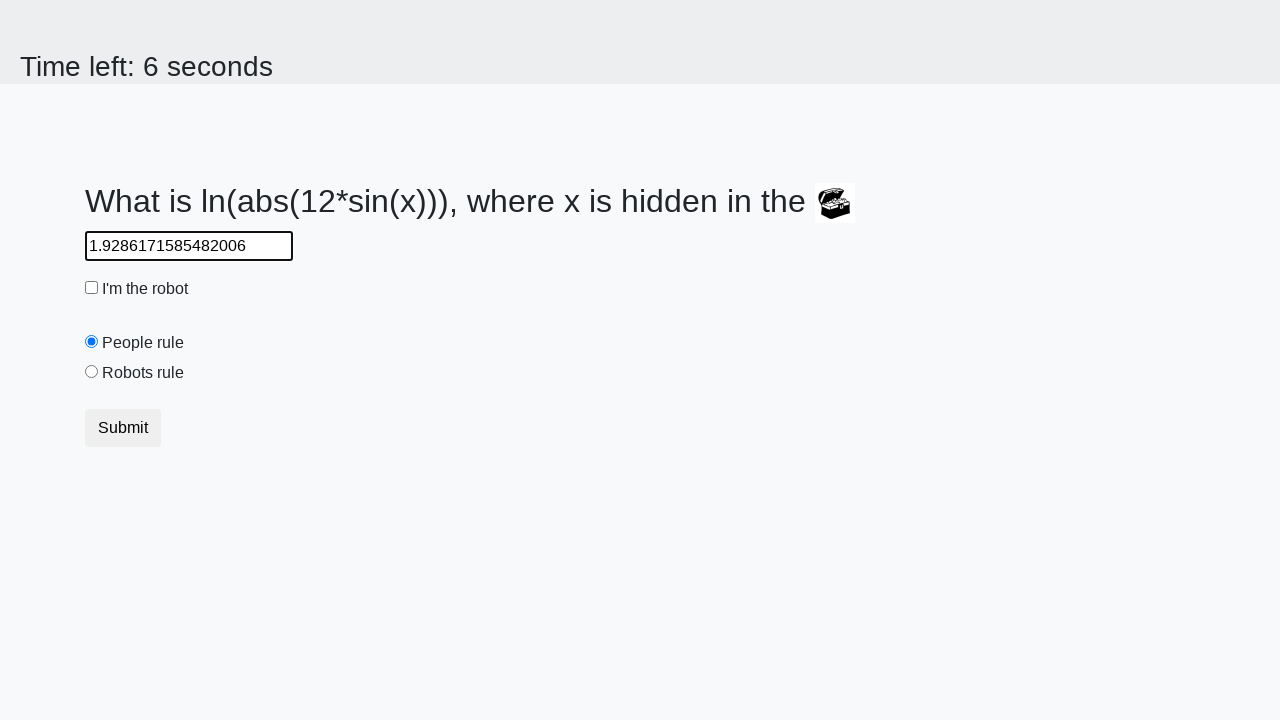

Checked the robot checkbox at (92, 288) on #robotCheckbox
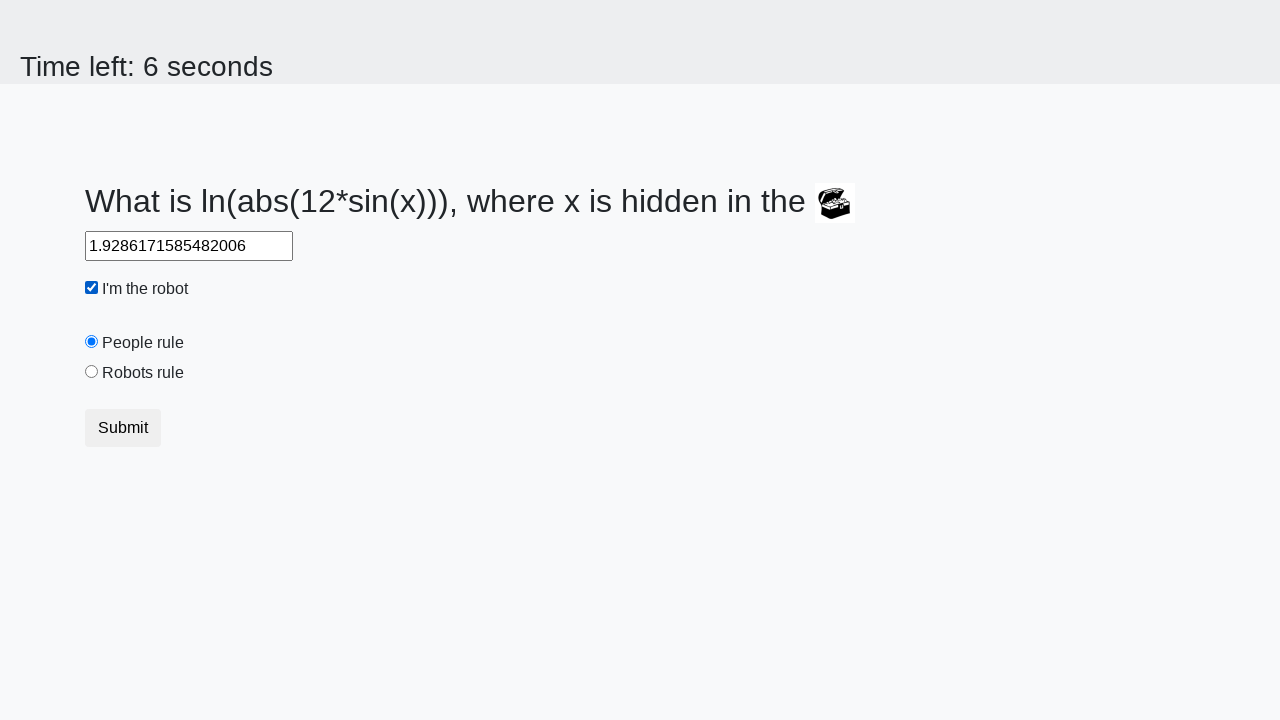

Selected the robots rule radio button at (92, 372) on #robotsRule
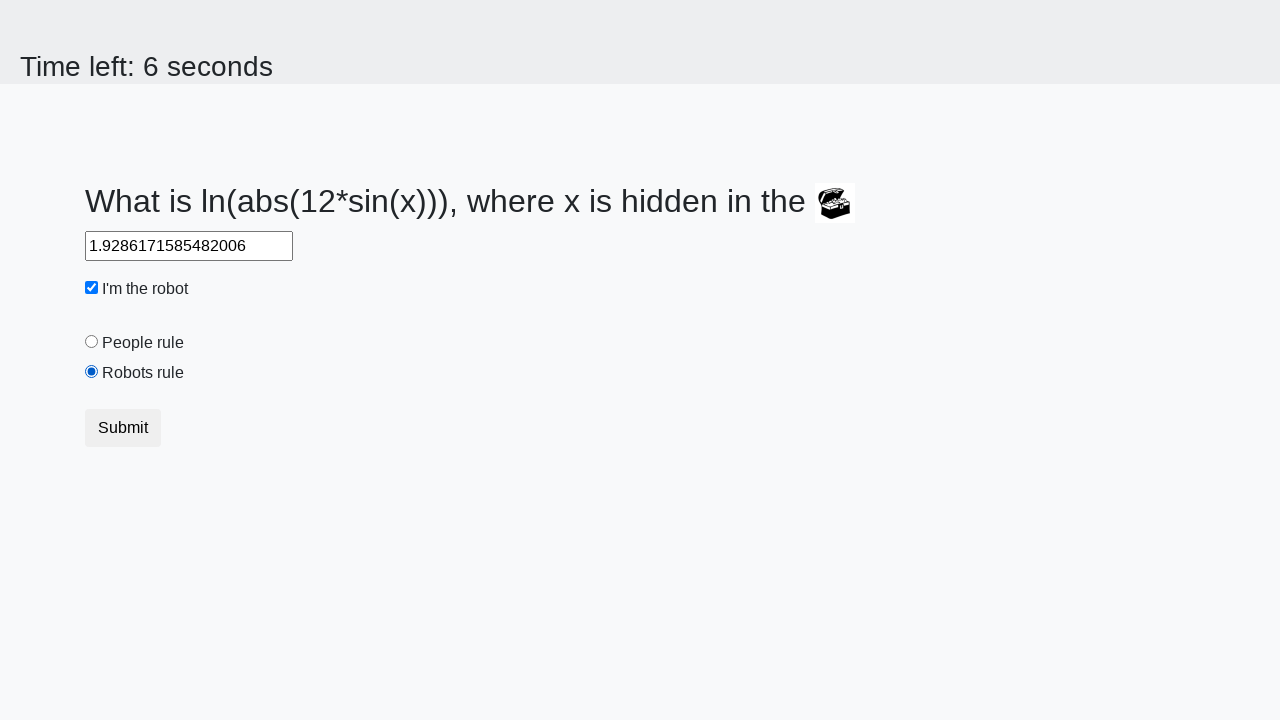

Submitted the form at (123, 428) on button.btn
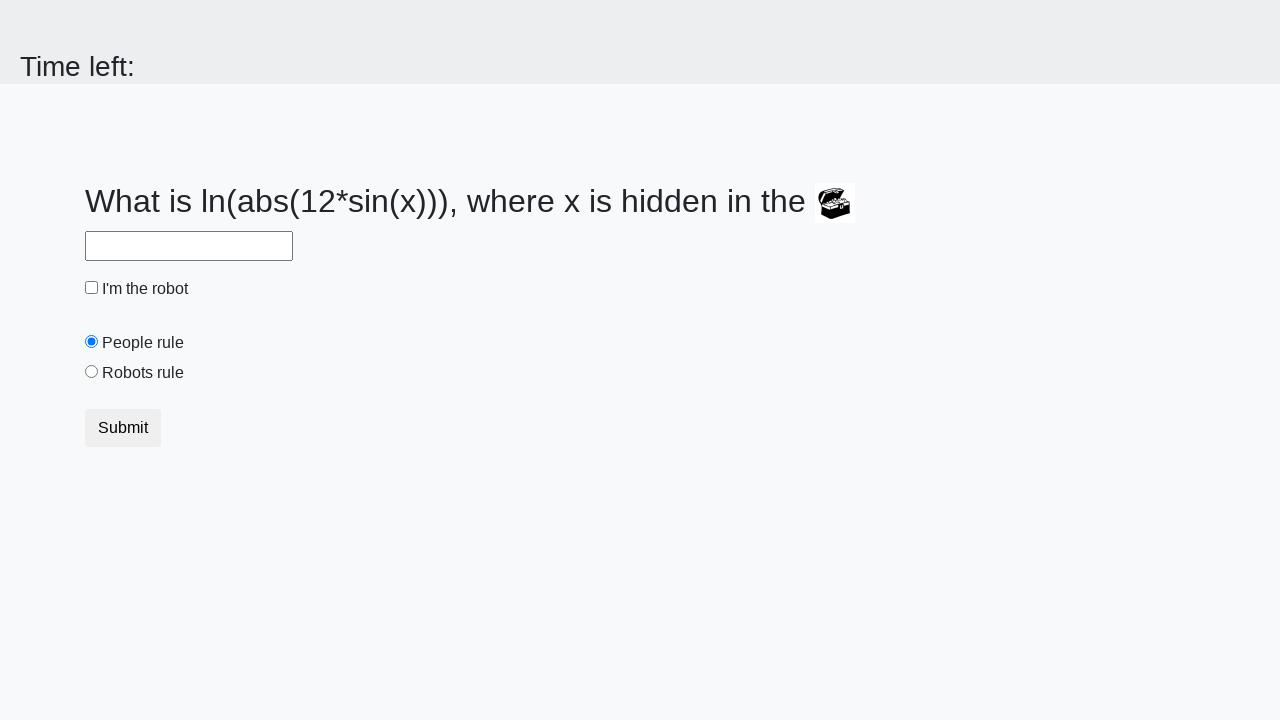

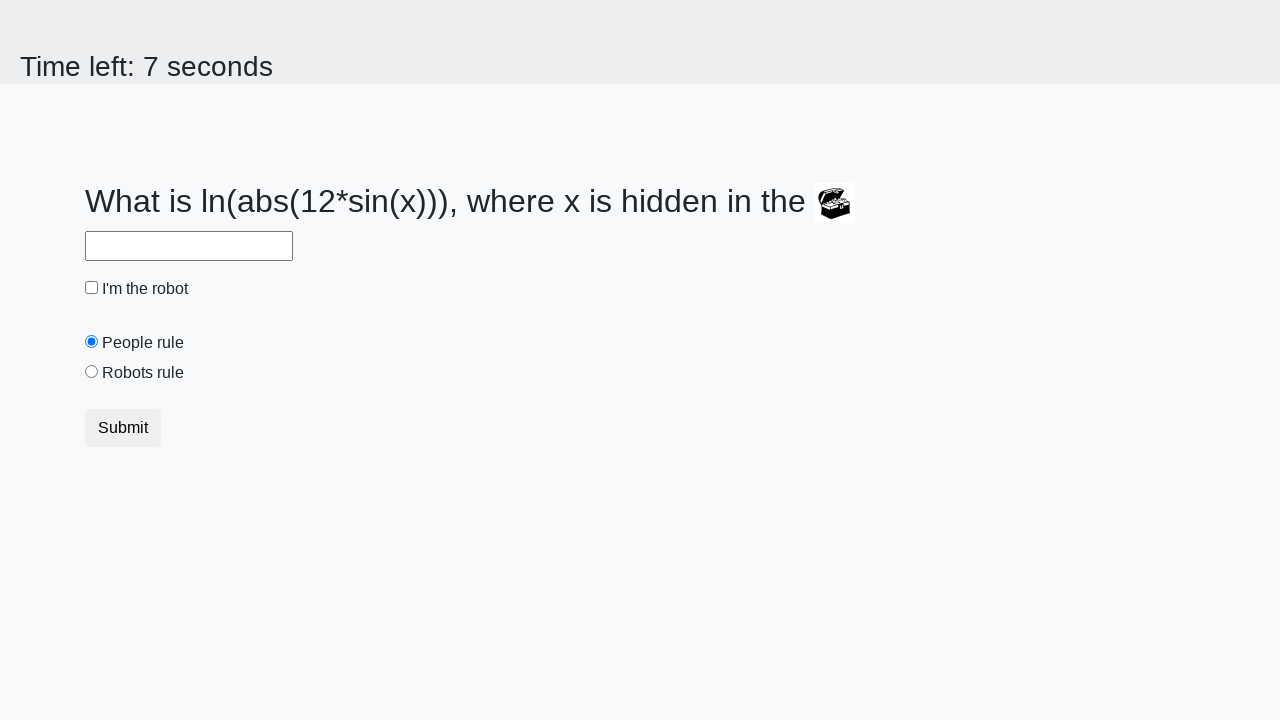